Tests single select dropdown functionality by selecting options using different methods: by index, by value, and by visible text

Starting URL: https://letcode.in/dropdowns

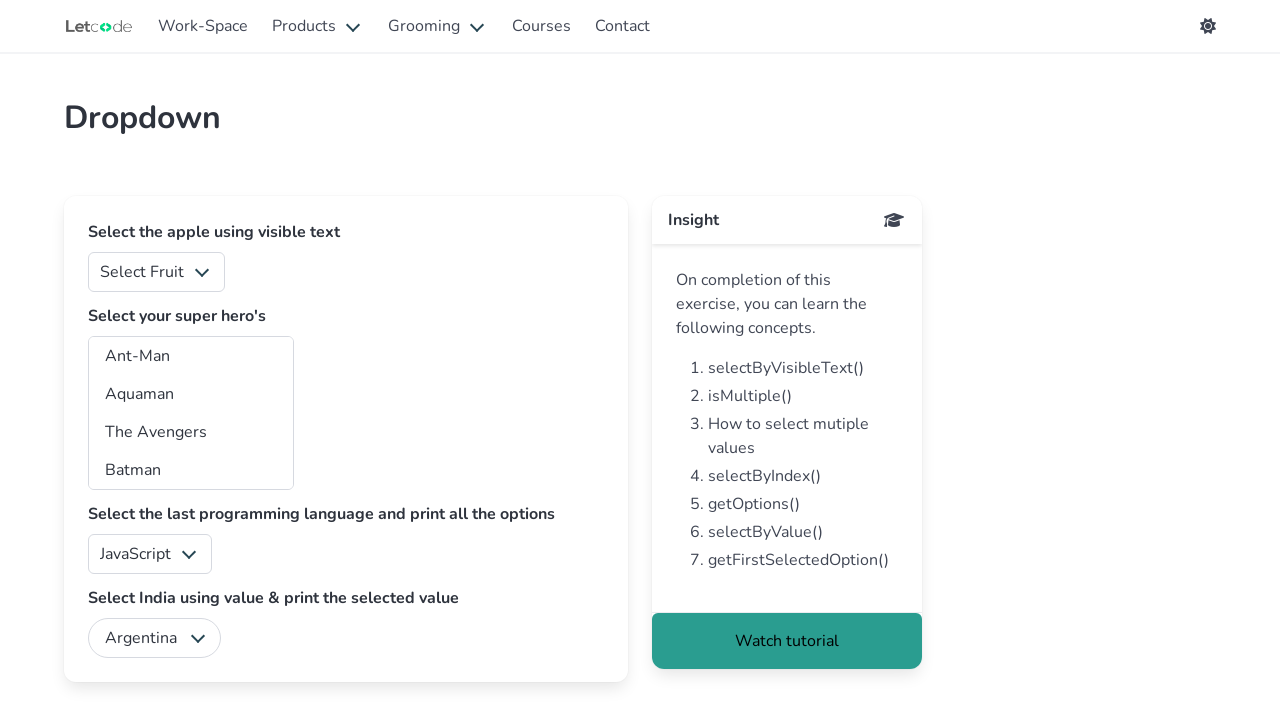

Scrolled down 500px to view dropdown
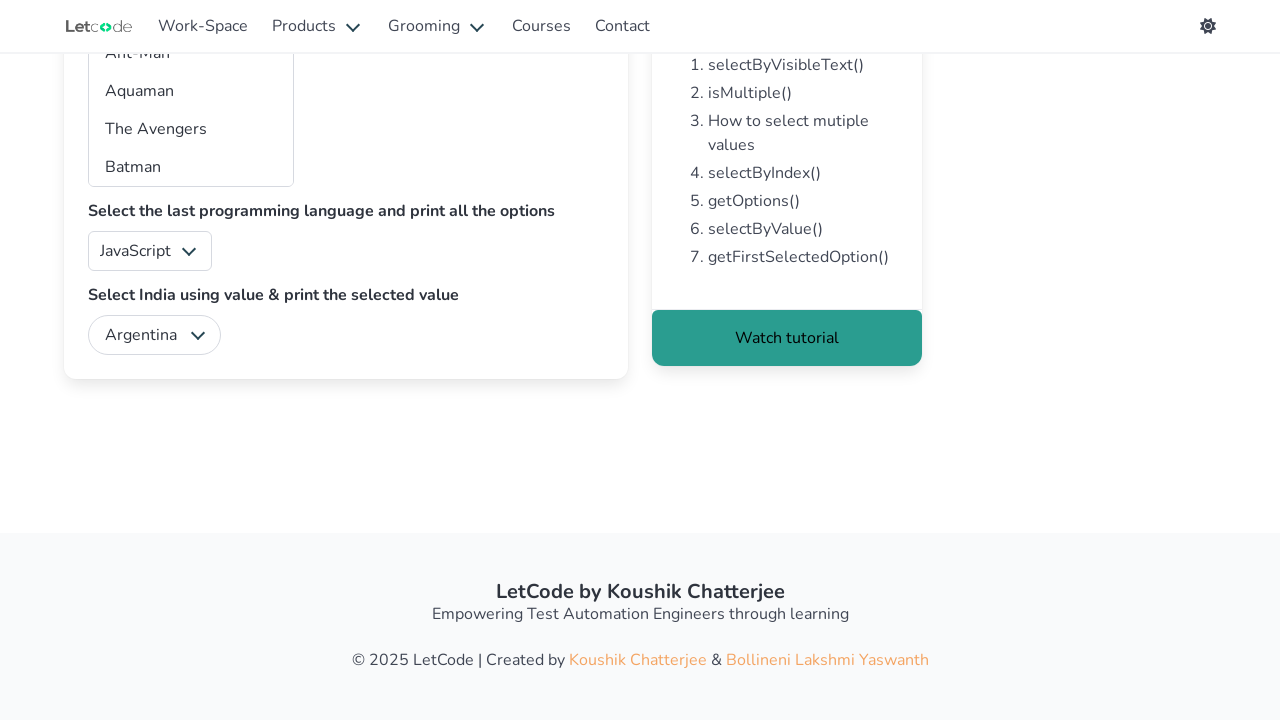

Selected fruit dropdown option by index 2 on #fruits
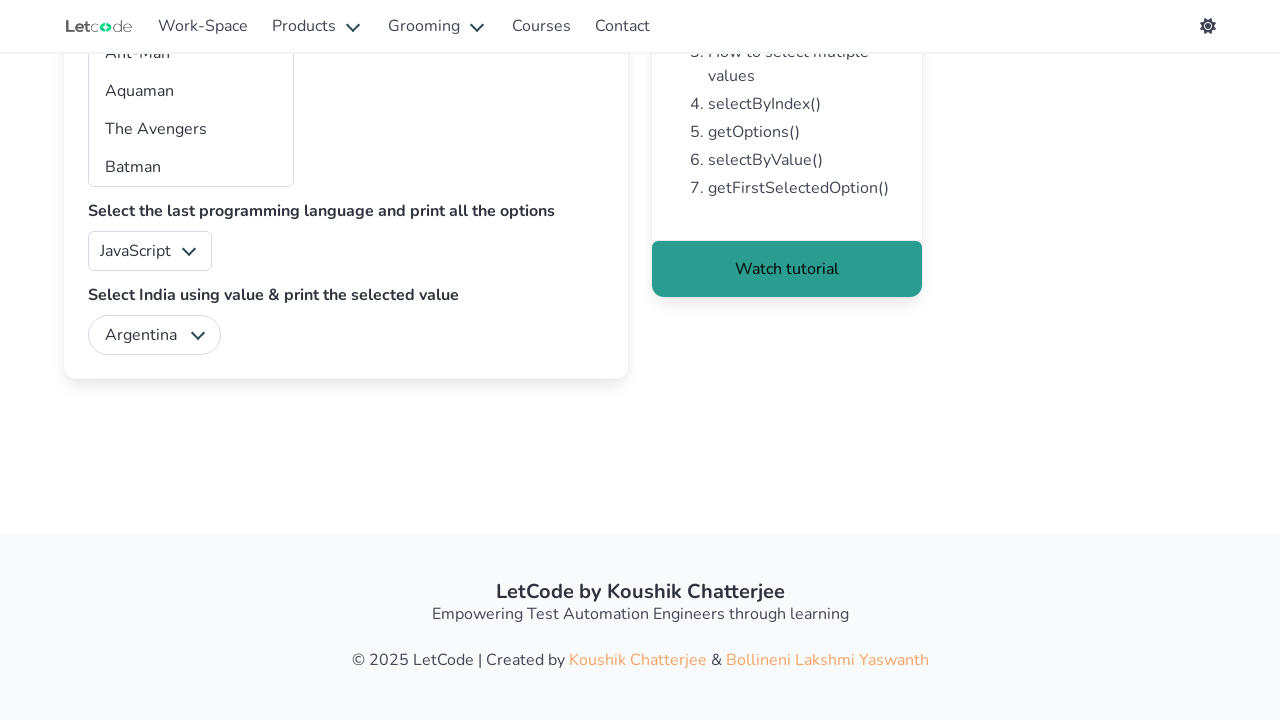

Waited 1 second to observe selection change
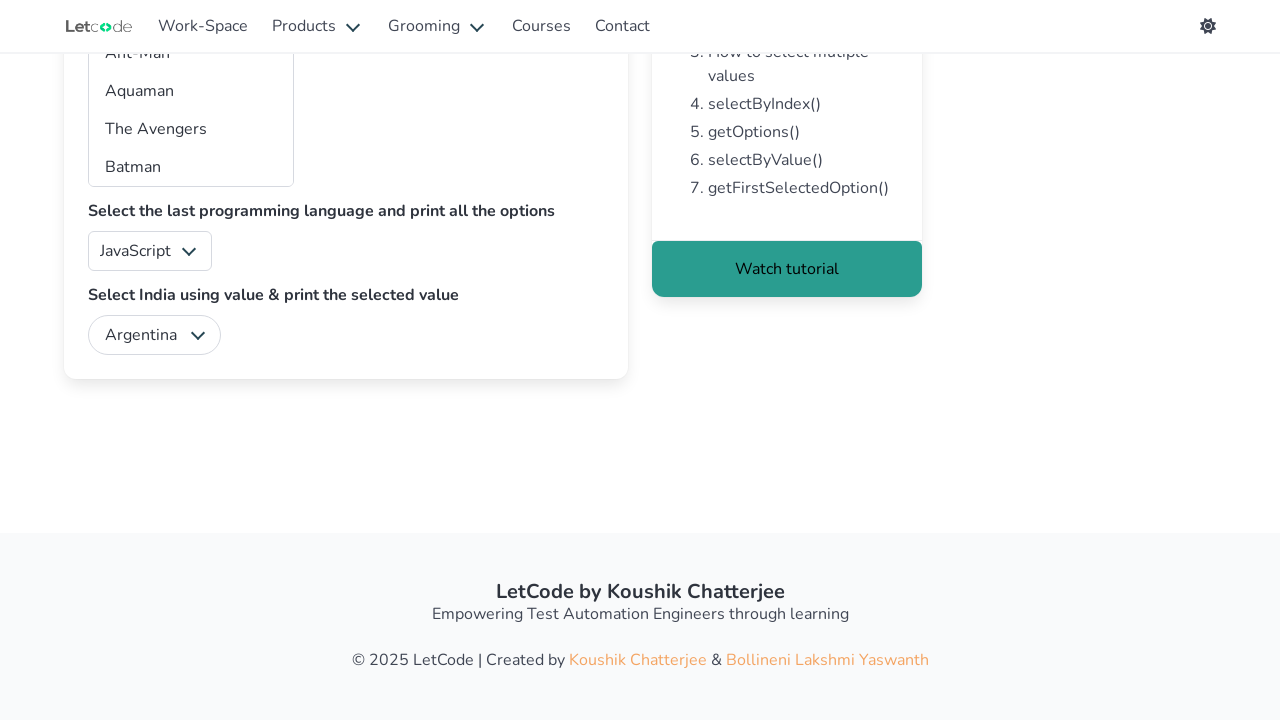

Selected fruit dropdown option by value '3' on #fruits
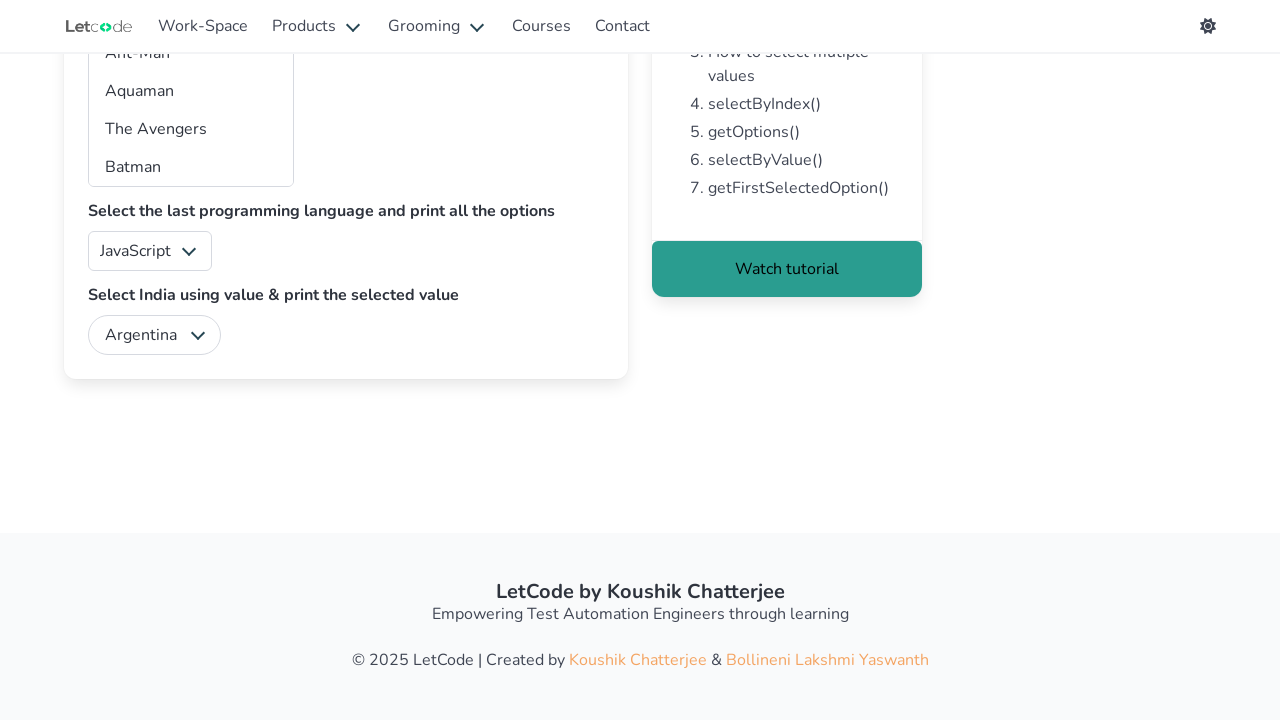

Waited 1 second to observe selection change
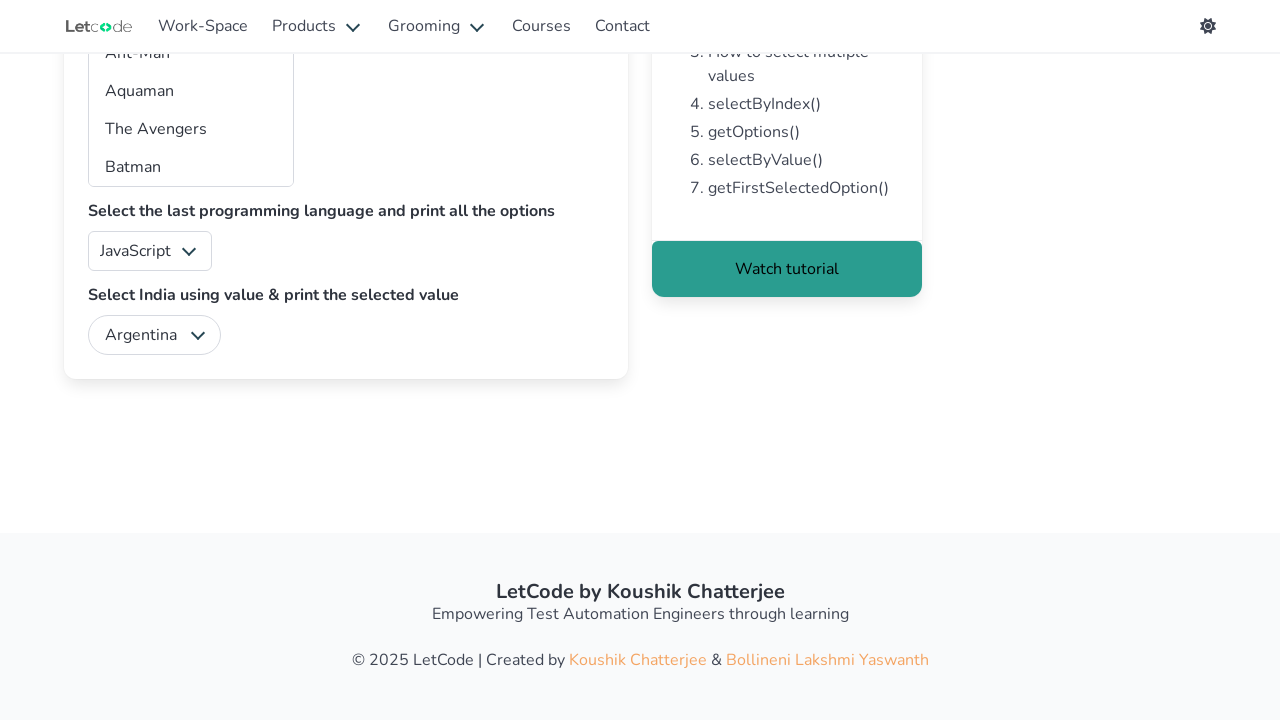

Selected fruit dropdown option by visible text 'Pine Apple' on #fruits
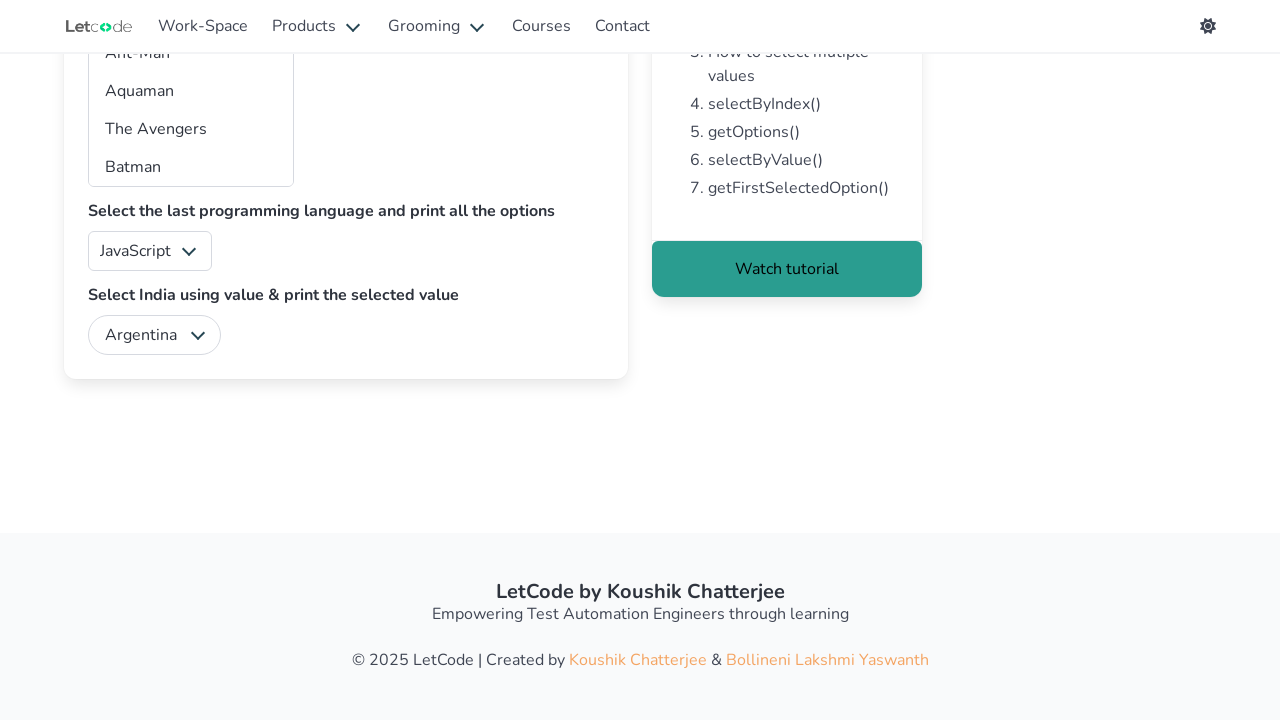

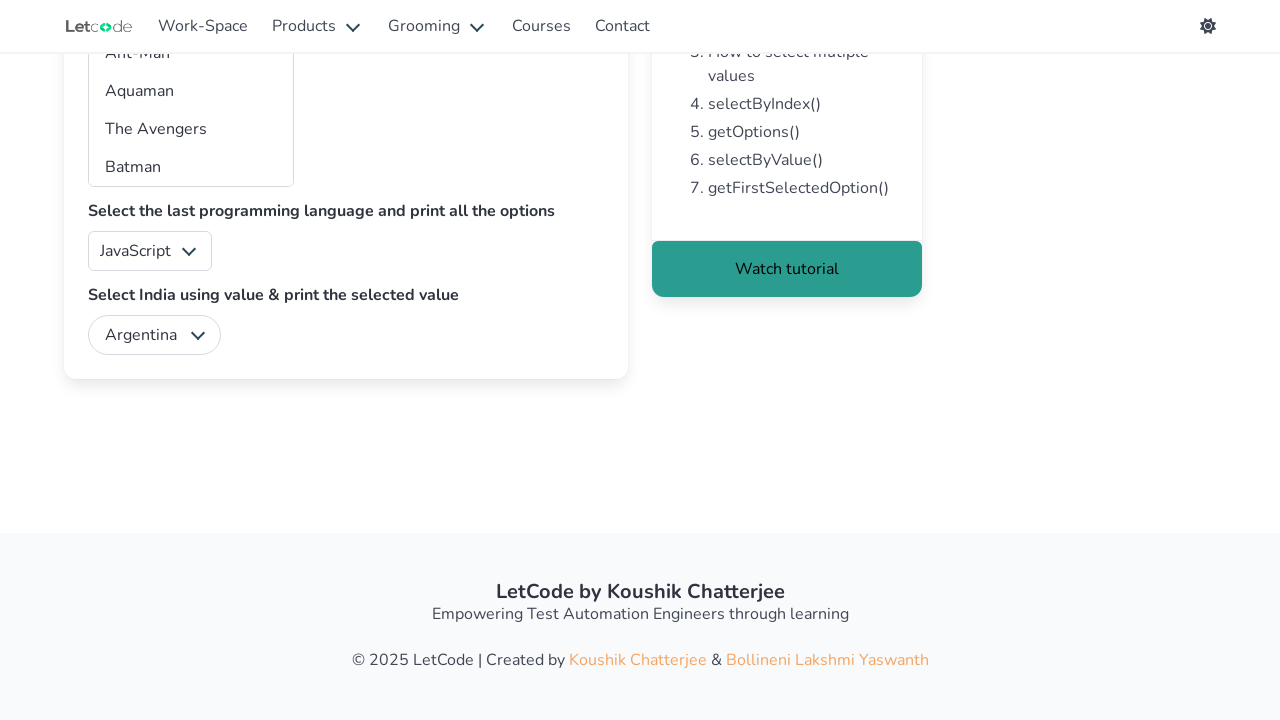